Tests dropdown selection using select by value method

Starting URL: http://the-internet.herokuapp.com/dropdown

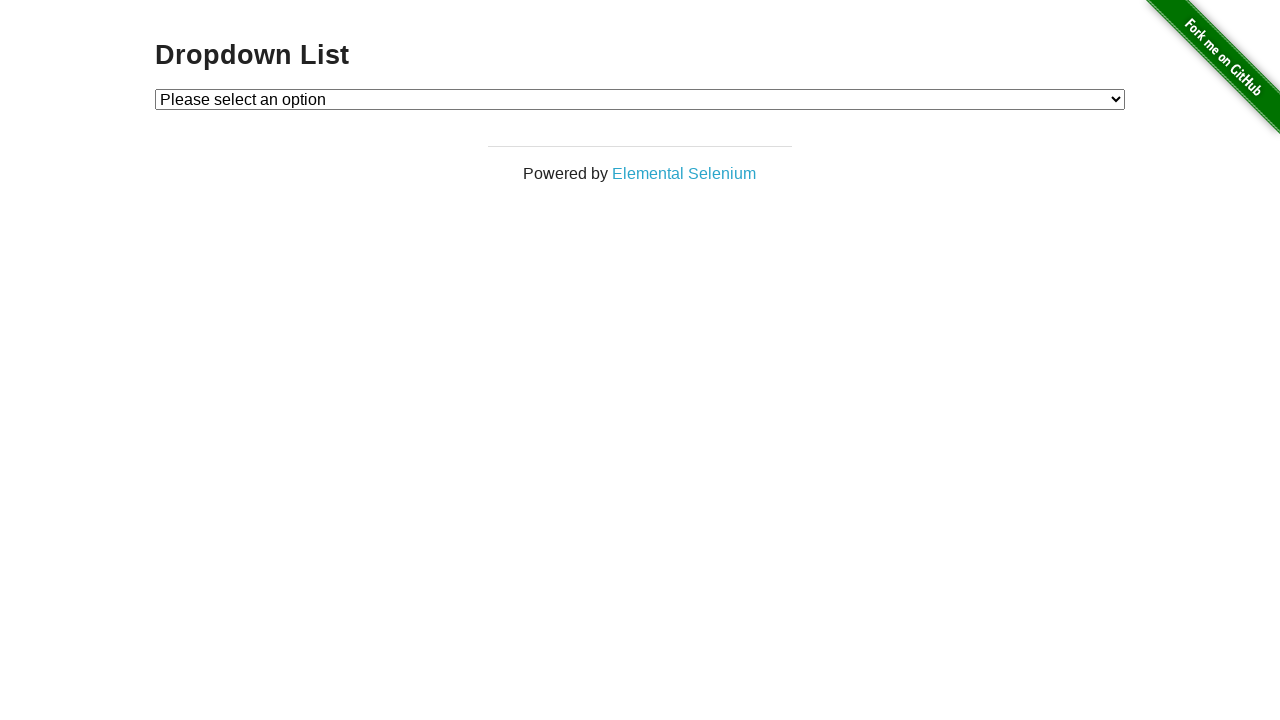

Selected Option 1 from dropdown by value on #dropdown
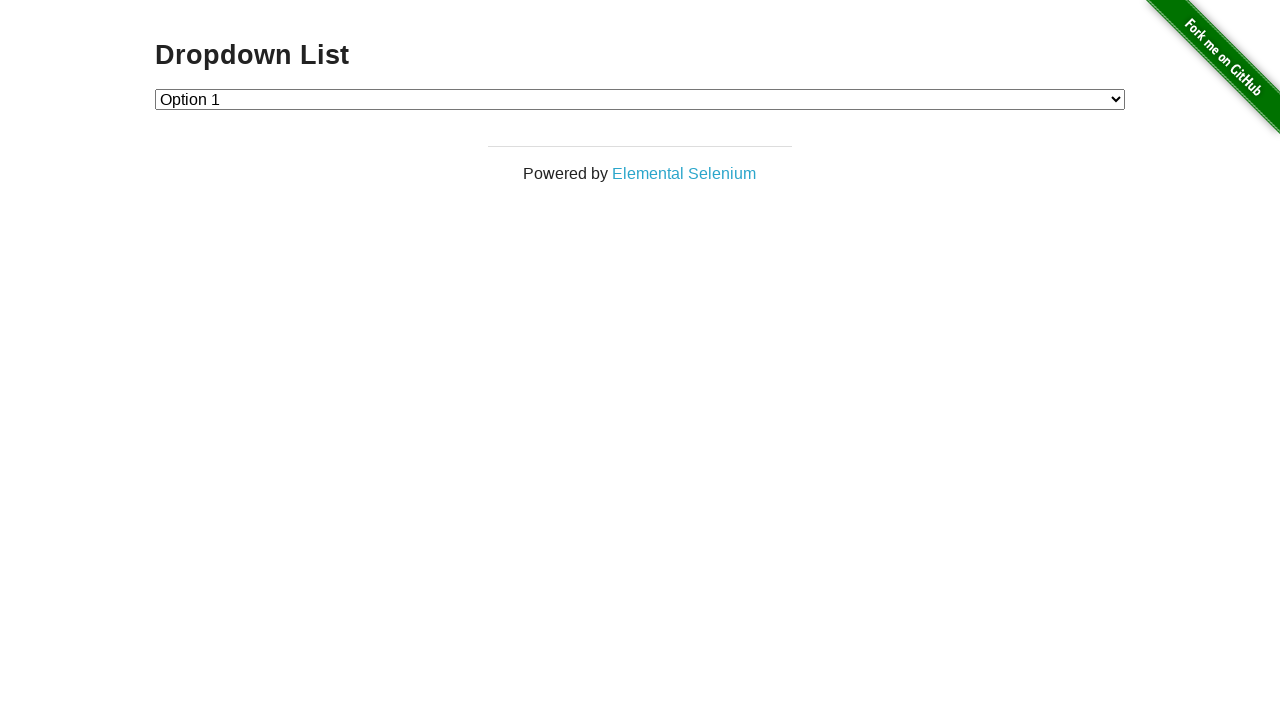

Verified Option 1 is selected in dropdown
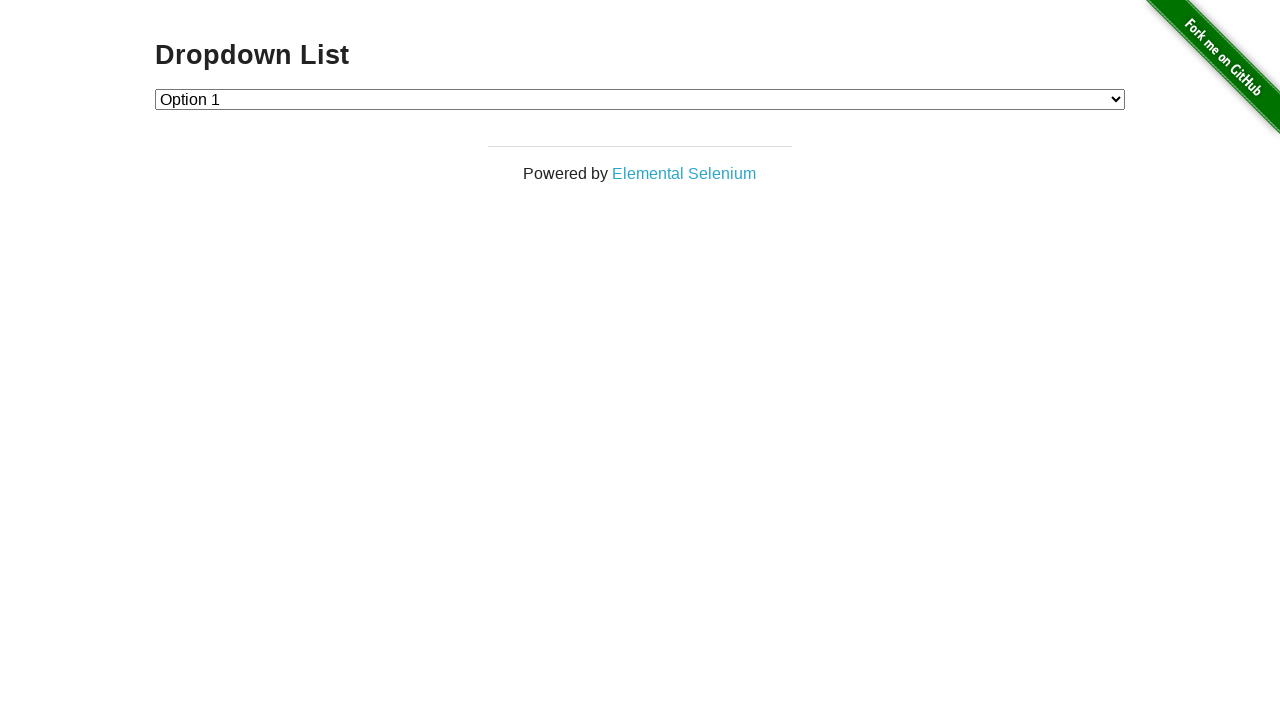

Selected Option 2 from dropdown by value on #dropdown
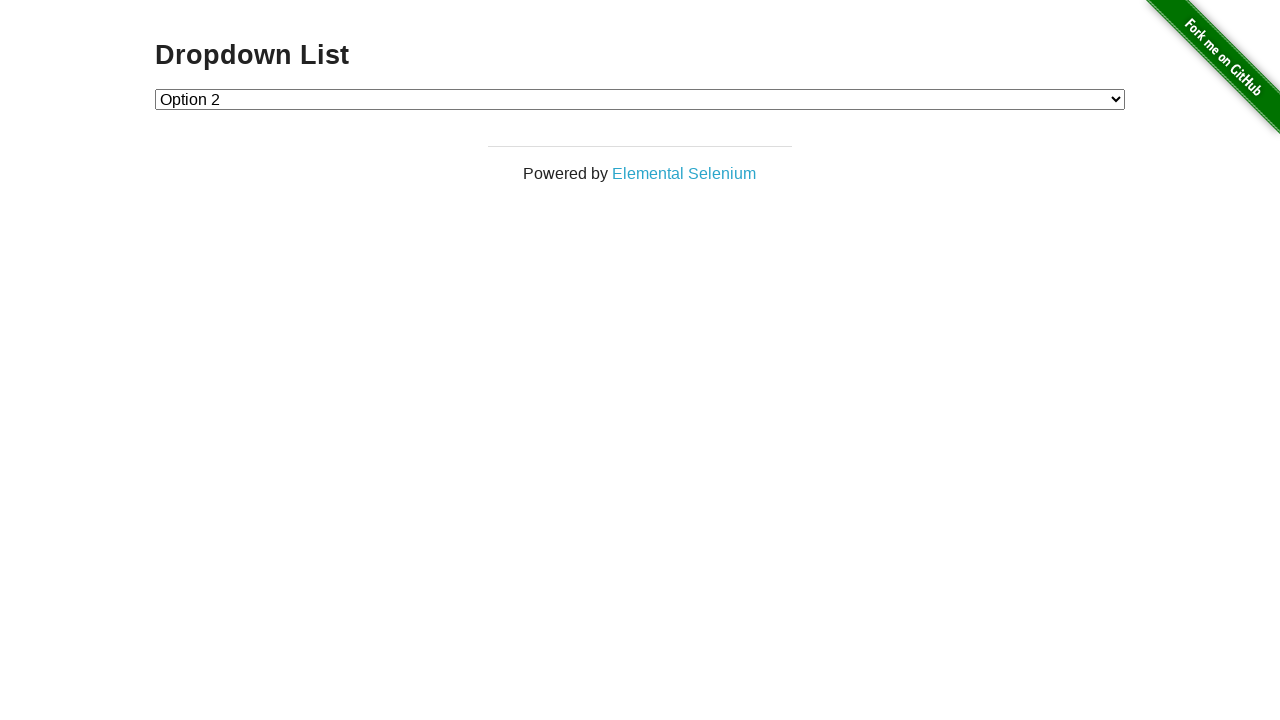

Verified Option 2 is selected in dropdown
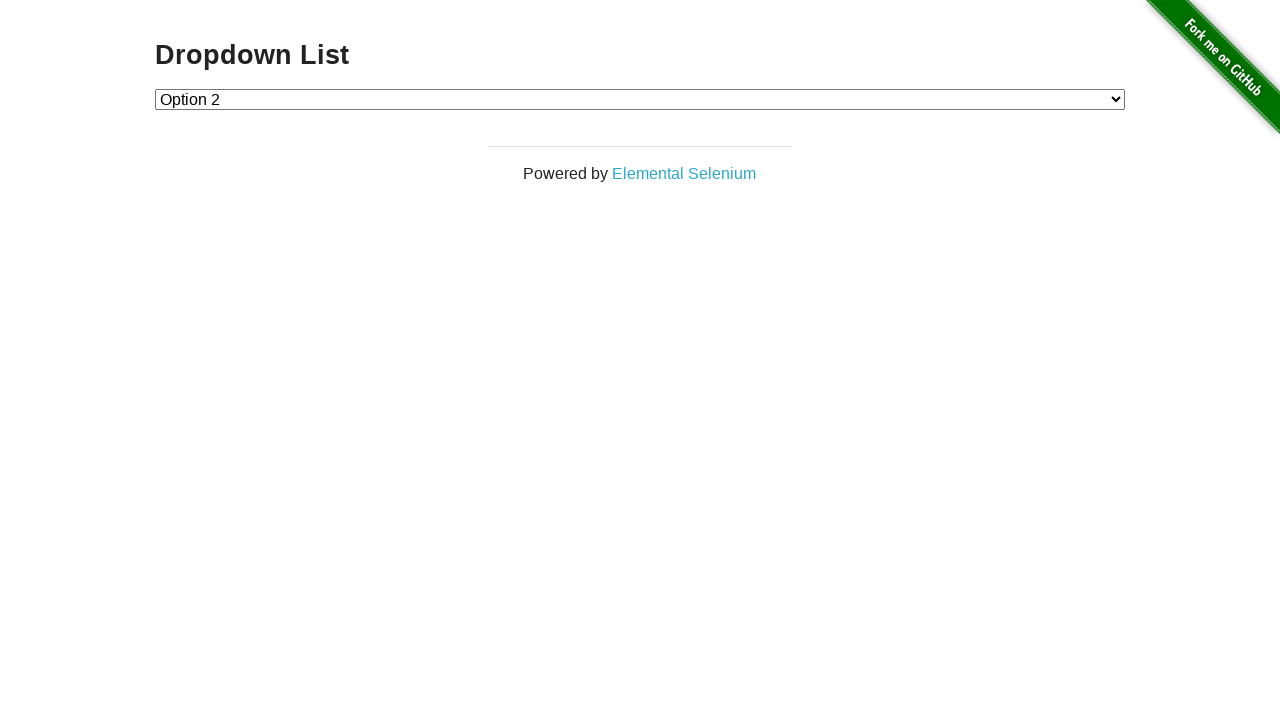

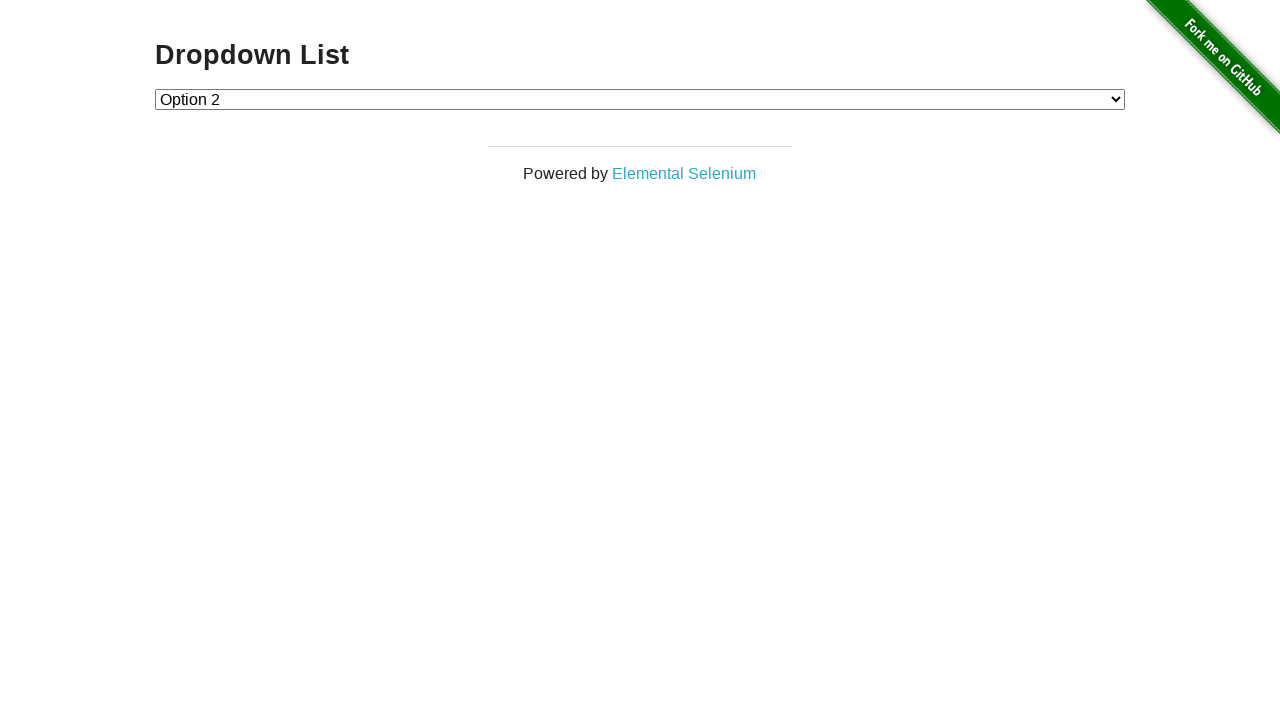